Tests AngularJS website by entering a name in an input field and clicking a button to open Plunker

Starting URL: https://angularjs.org/

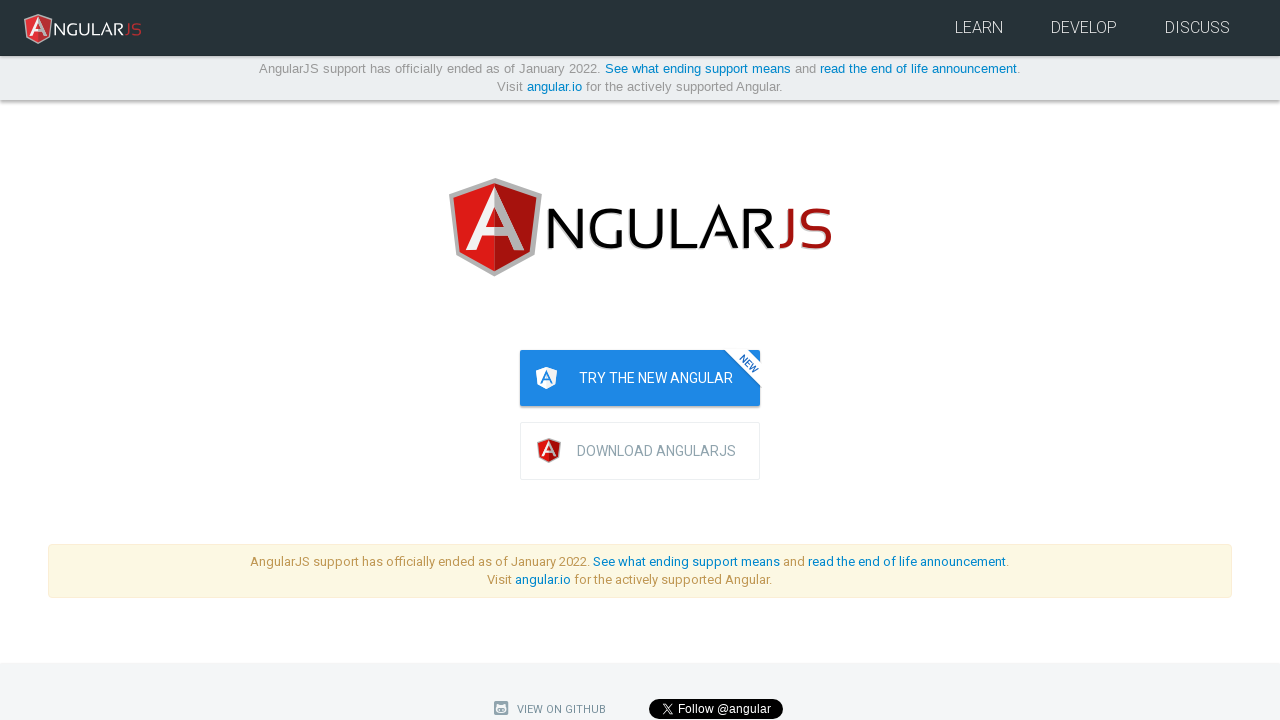

Filled name input field with 'Arun' on [ng-model="yourName"]
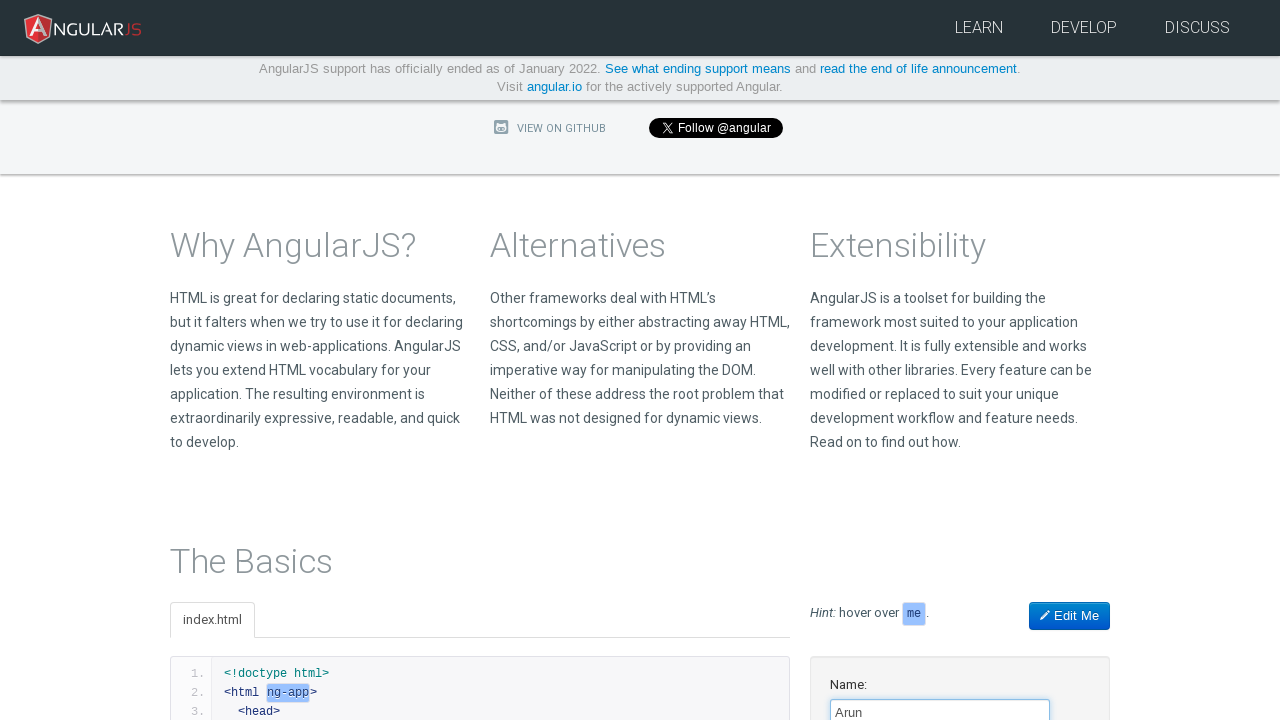

Clicked Plunker button to open in Plunker at (1070, 616) on [ng-click="plnkr.open($event)"]
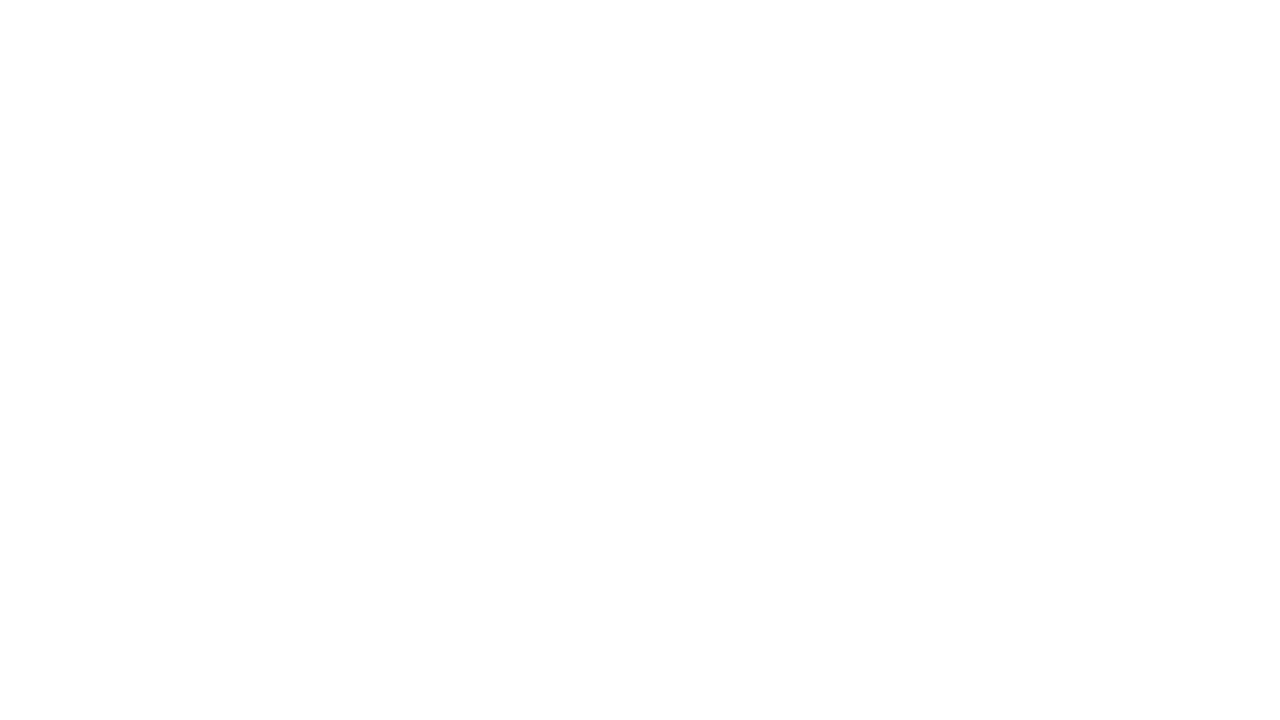

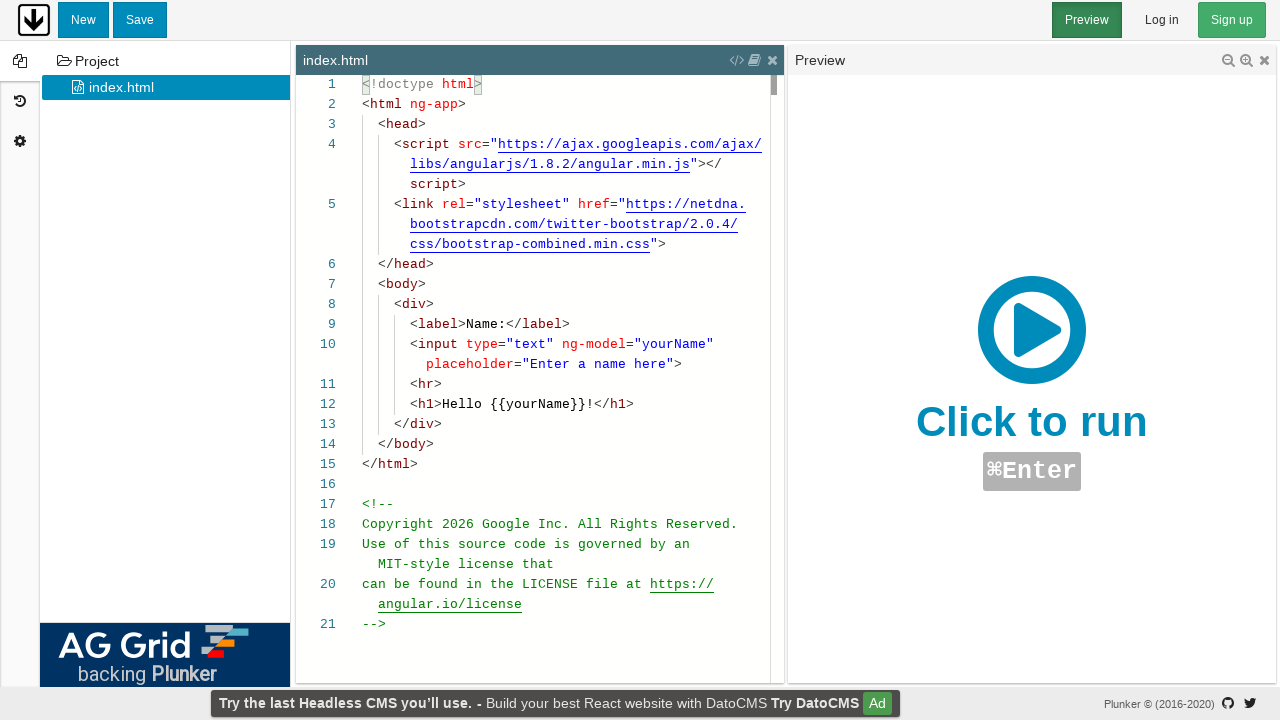